Navigates to VWO login page and clicks the "Start a free trial" link to verify navigation functionality

Starting URL: https://app.vwo.com/#/login

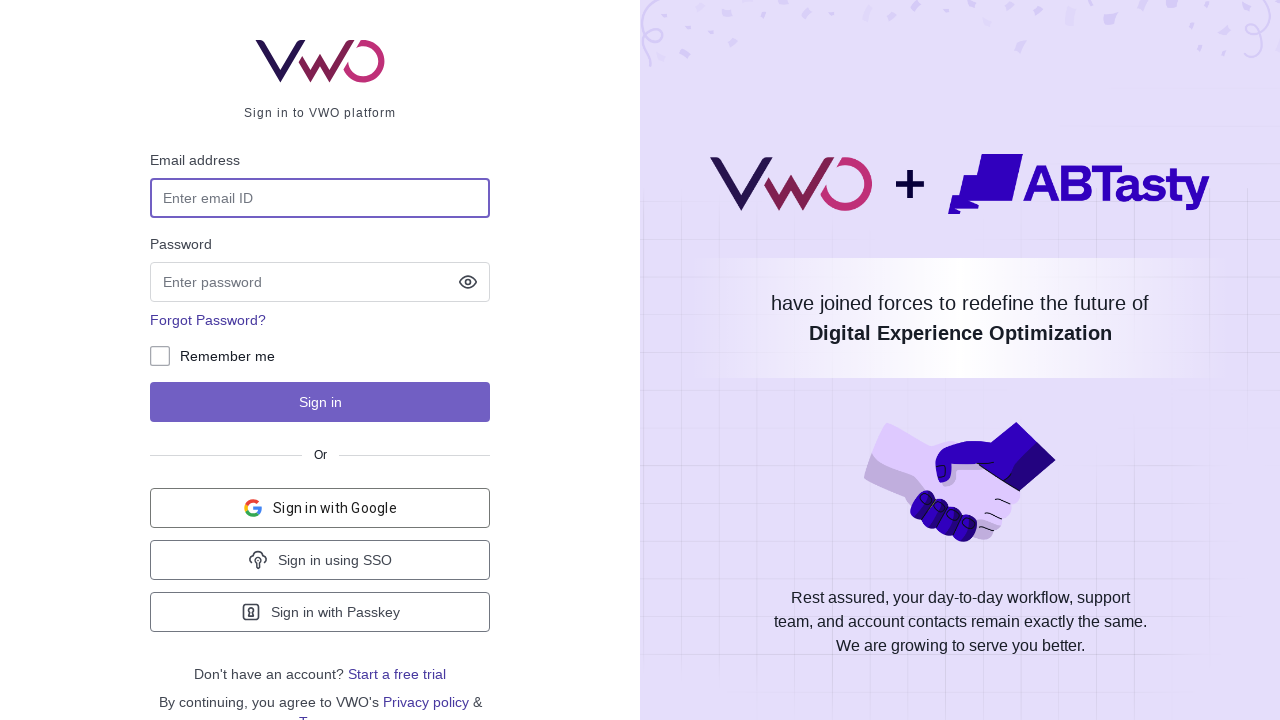

Clicked 'Start a free trial' link on VWO login page at (397, 674) on text='Start a free trial'
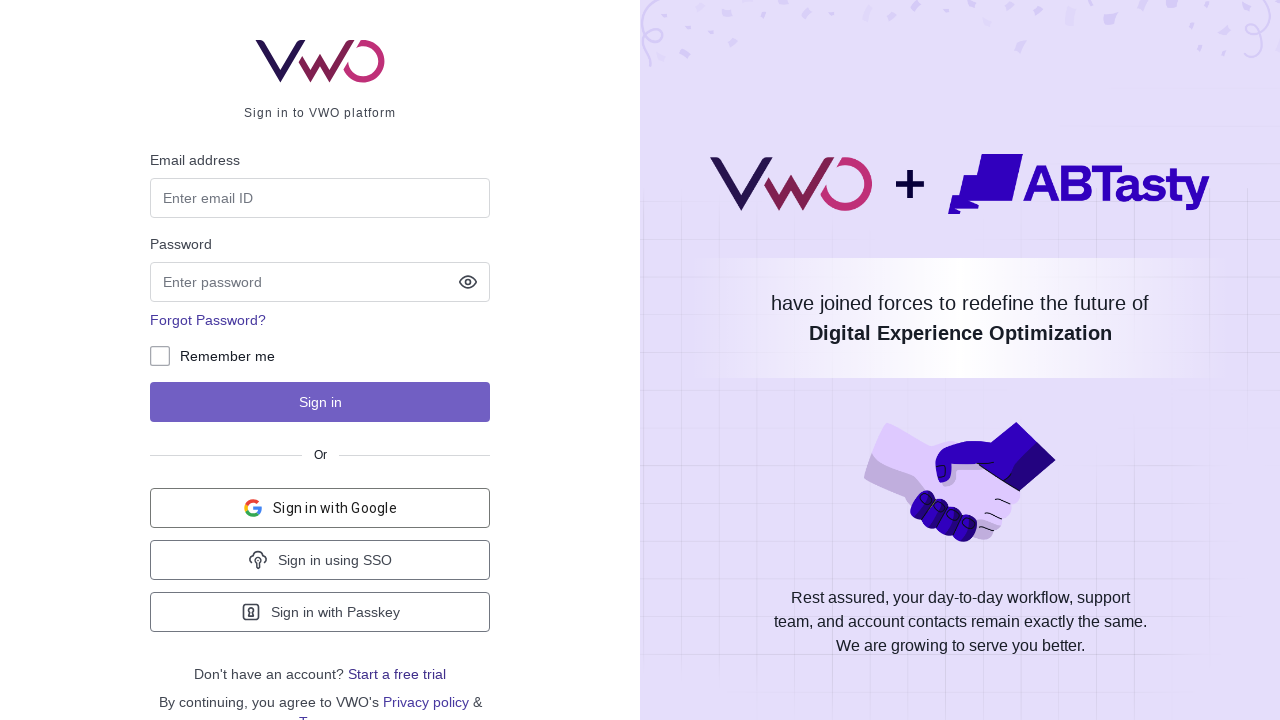

Waited for page navigation to complete after clicking 'Start a free trial'
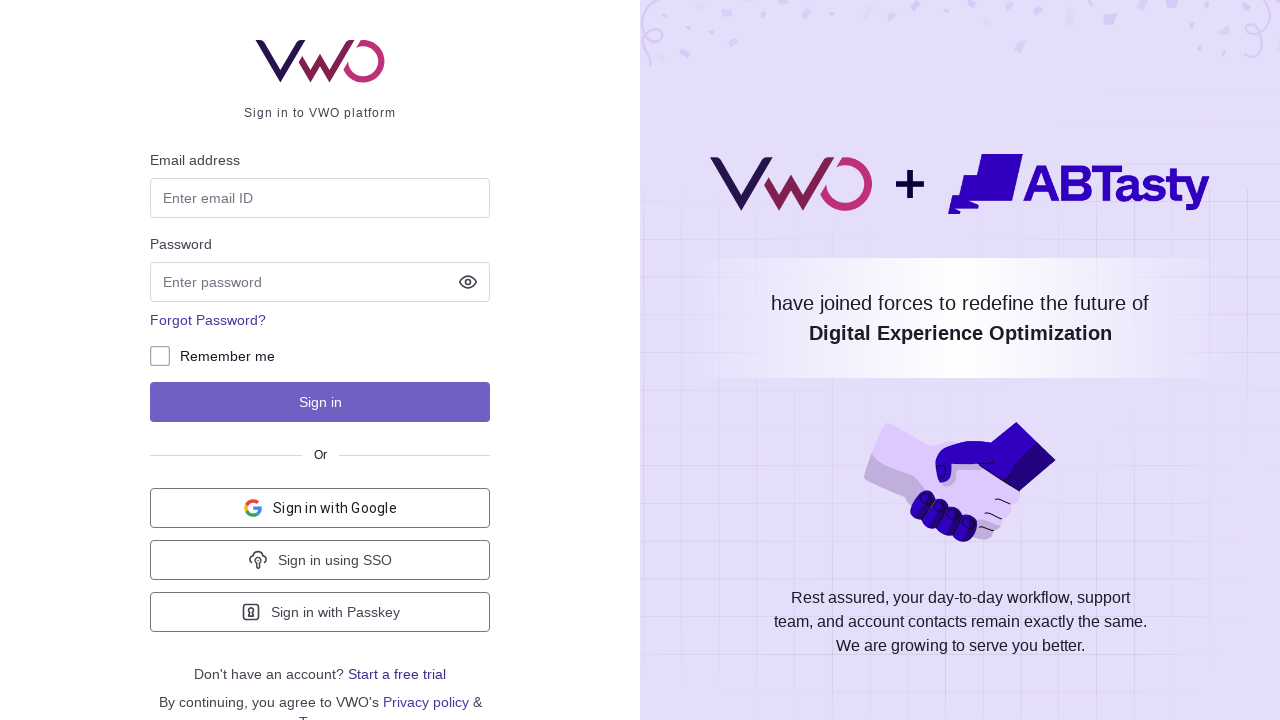

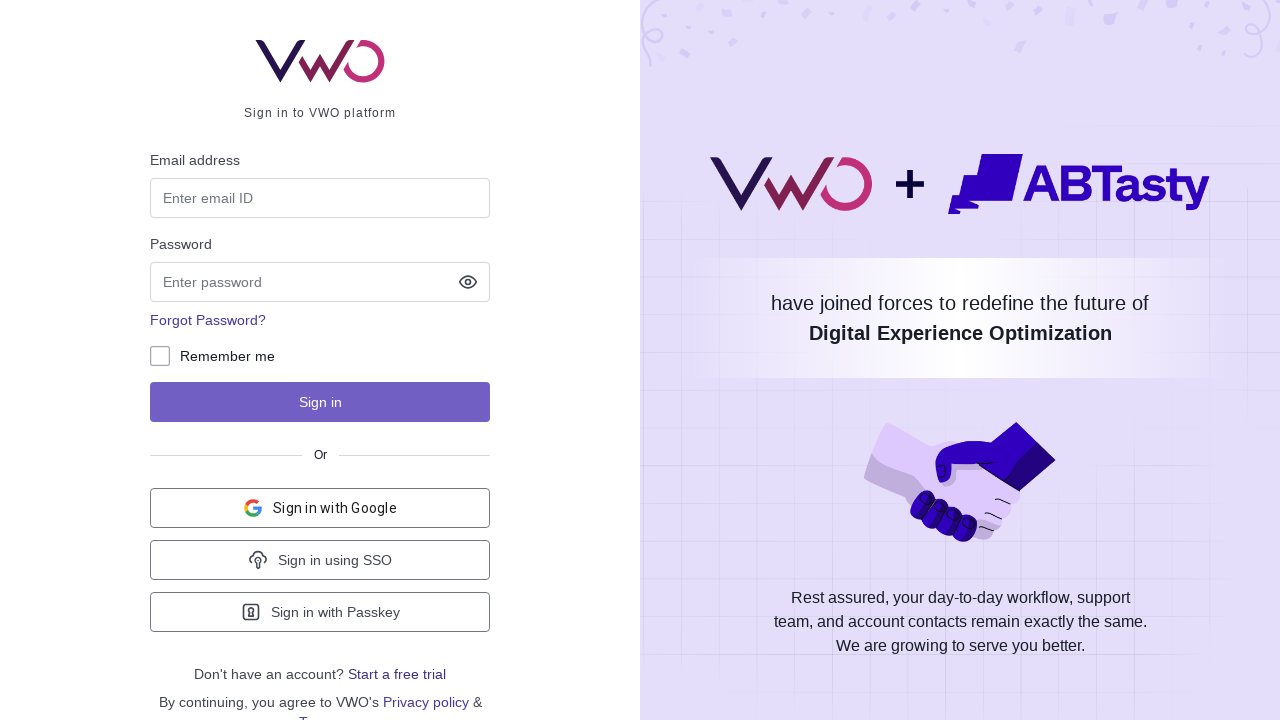